Tests frame navigation by switching between parent and child frames, filling text inputs and clicking elements within nested frames

Starting URL: https://ui.vision/demo/webtest/frames/

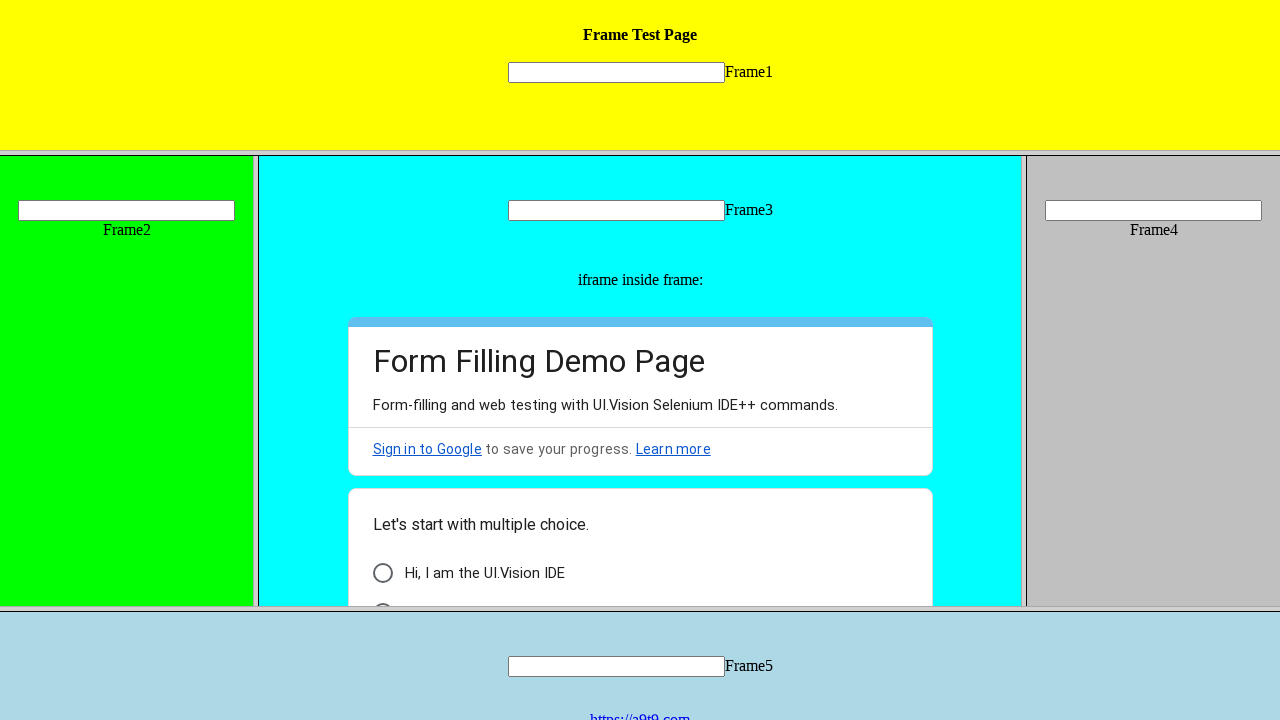

Located frame3 (parent frame) with src='frame_3.html'
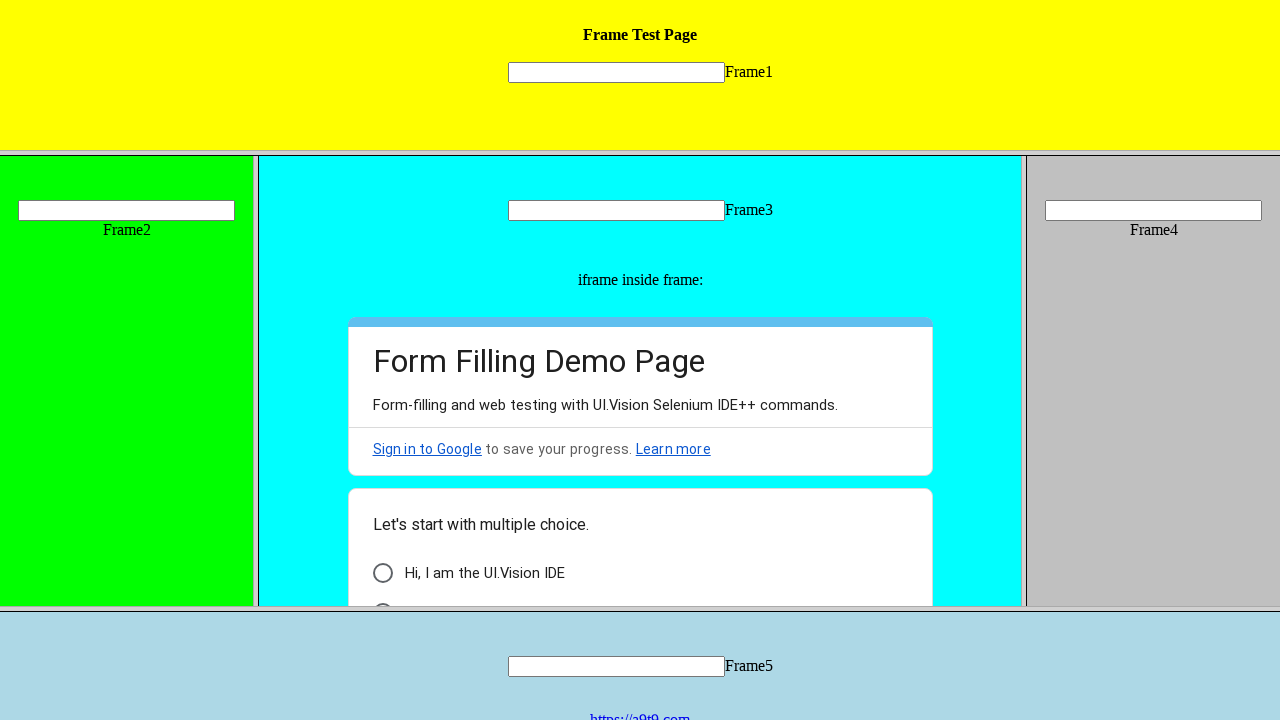

Filled text field 'mytext3' in parent frame with 'Siku' on frame[src='frame_3.html'] >> internal:control=enter-frame >> input[name='mytext3
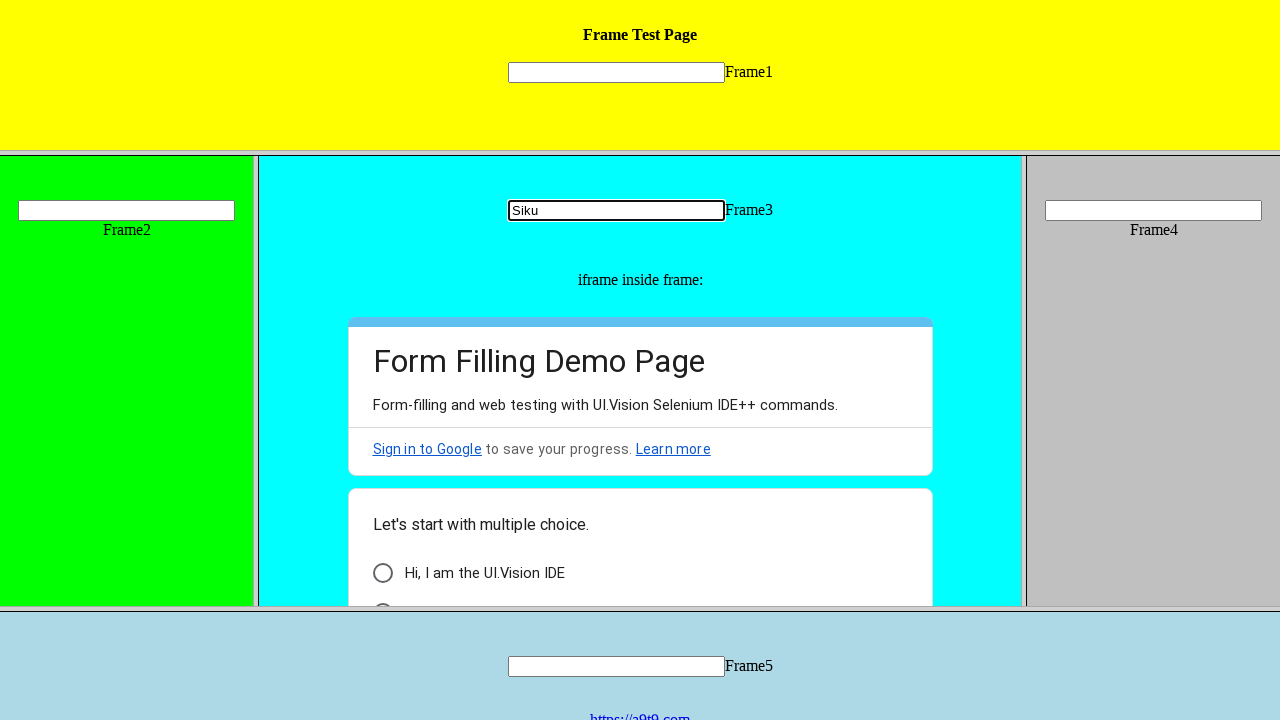

Located iframe (child frame) inside parent frame3
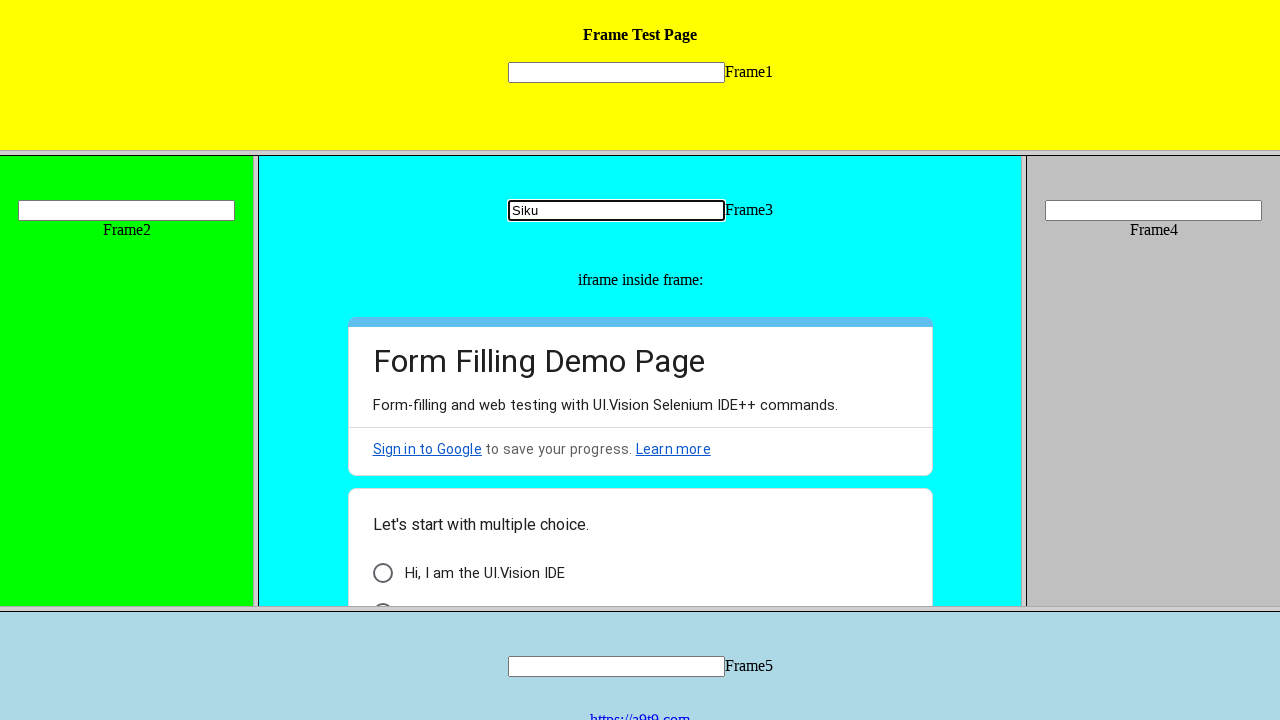

Clicked element with id 'i21' in child iframe at (382, 480) on frame[src='frame_3.html'] >> internal:control=enter-frame >> iframe >> internal:
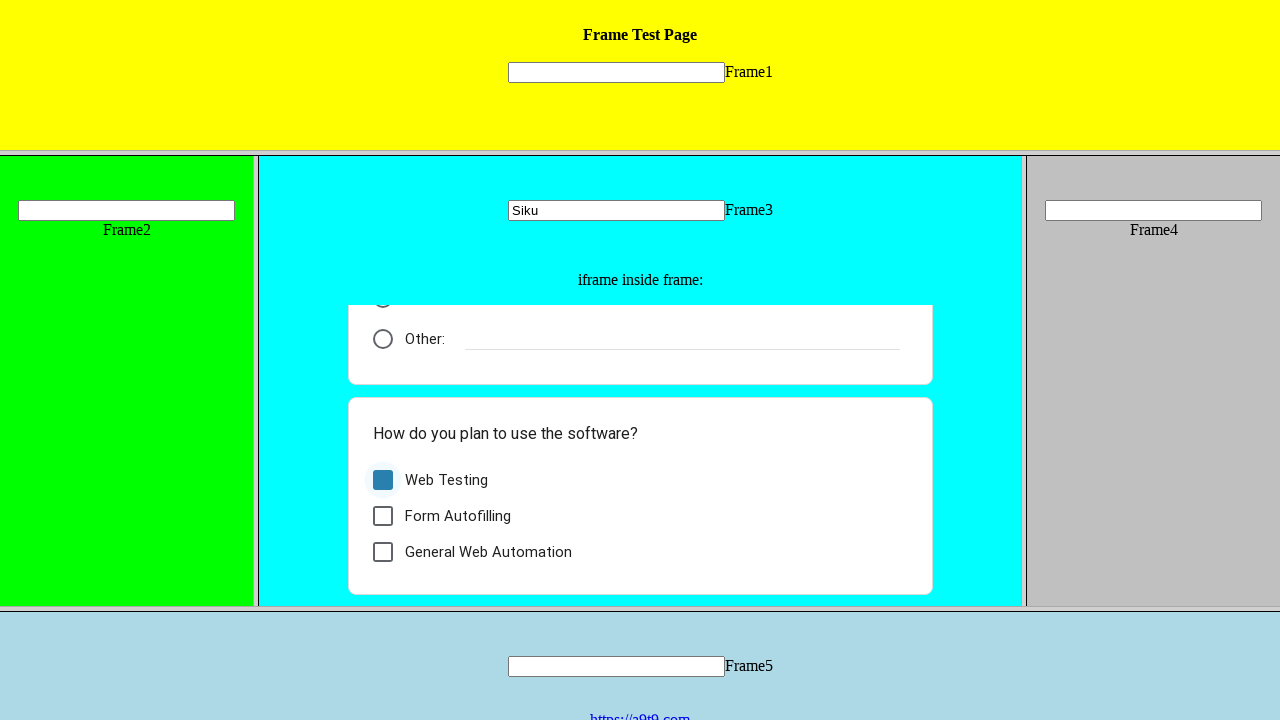

Cleared text field 'mytext3' in parent frame on frame[src='frame_3.html'] >> internal:control=enter-frame >> input[name='mytext3
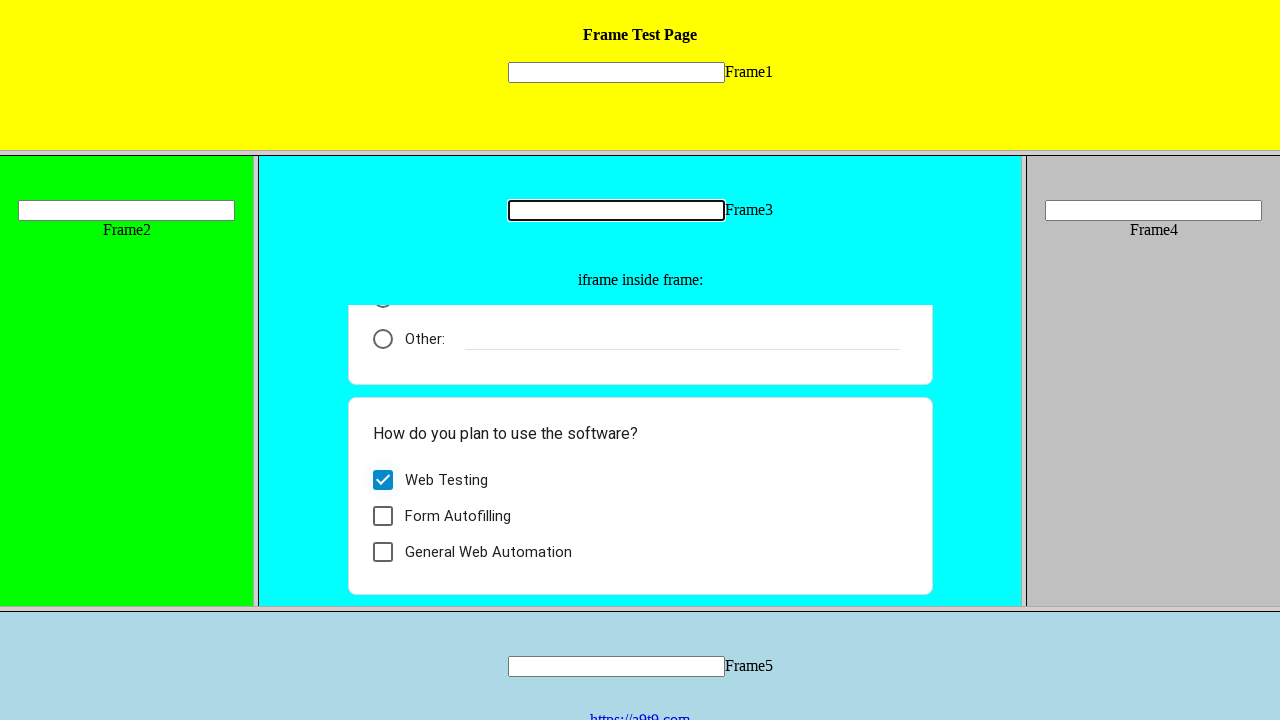

Filled text field 'mytext3' in parent frame with 'Riku' on frame[src='frame_3.html'] >> internal:control=enter-frame >> input[name='mytext3
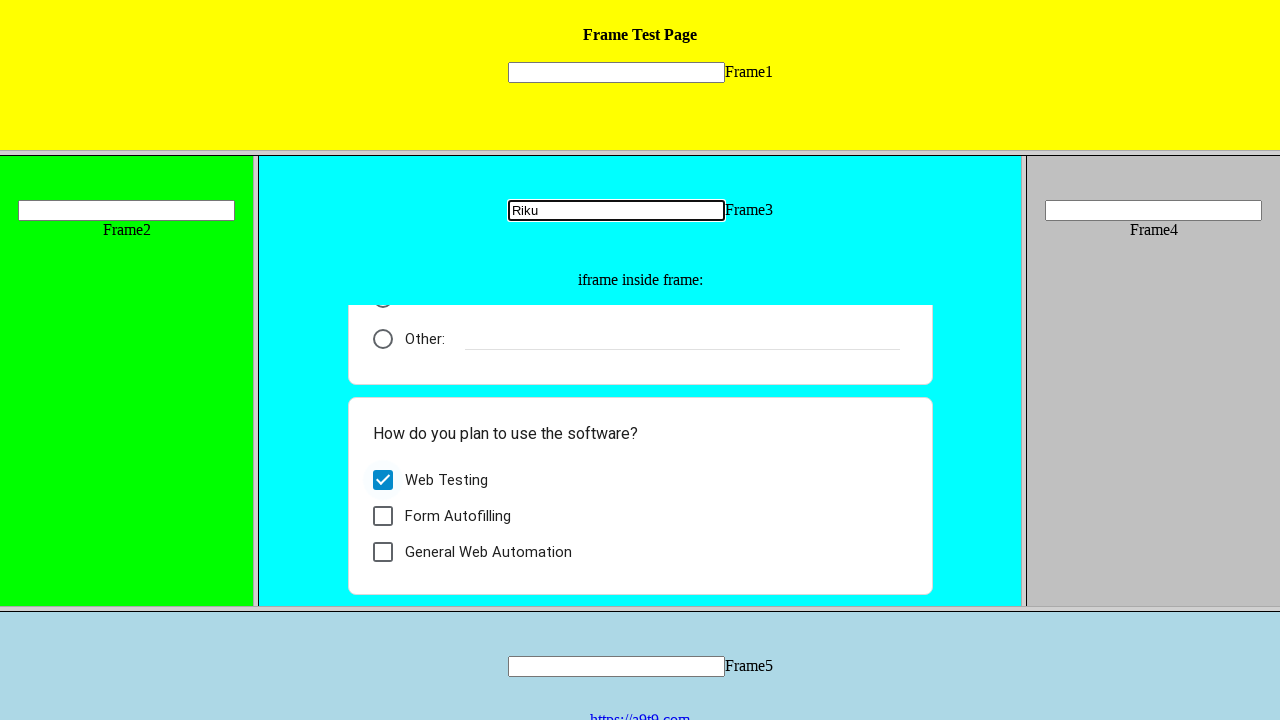

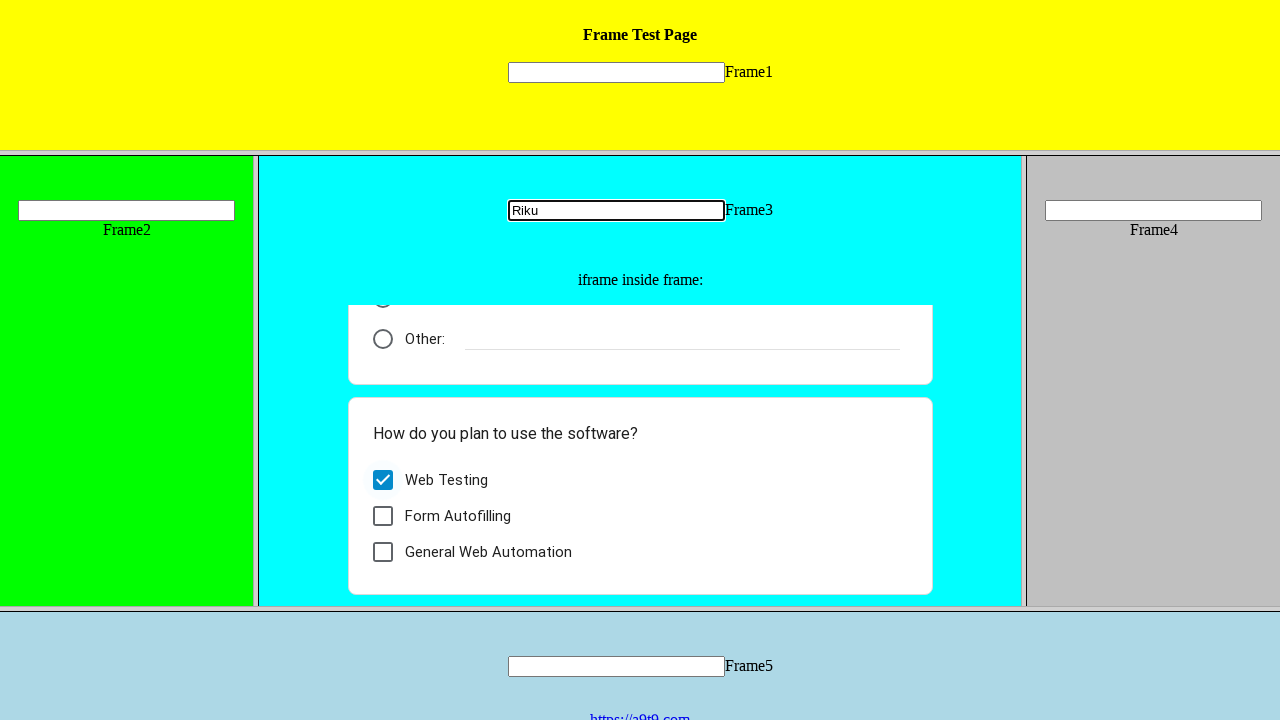